Tests implicit wait functionality by clicking a button that triggers a delayed element and then filling a text field

Starting URL: https://www.hyrtutorials.com/p/waits-demo.html

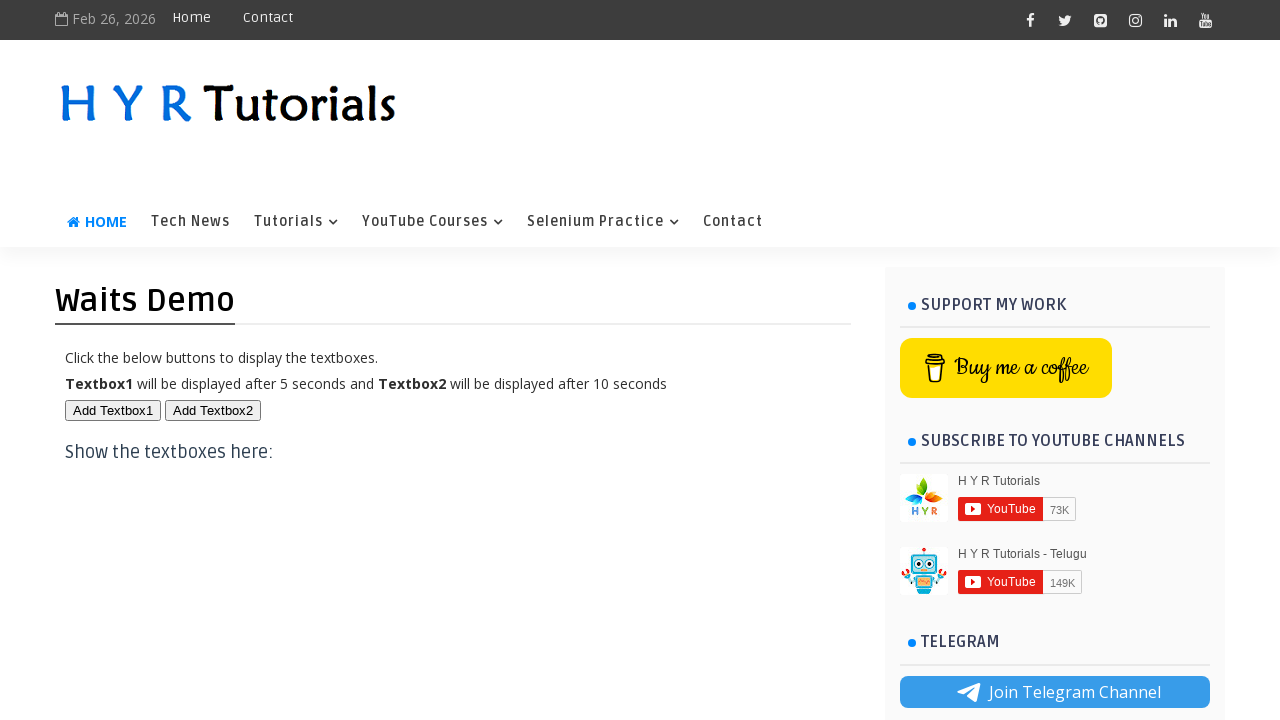

Clicked button #btn1 to trigger delayed element at (113, 410) on #btn1
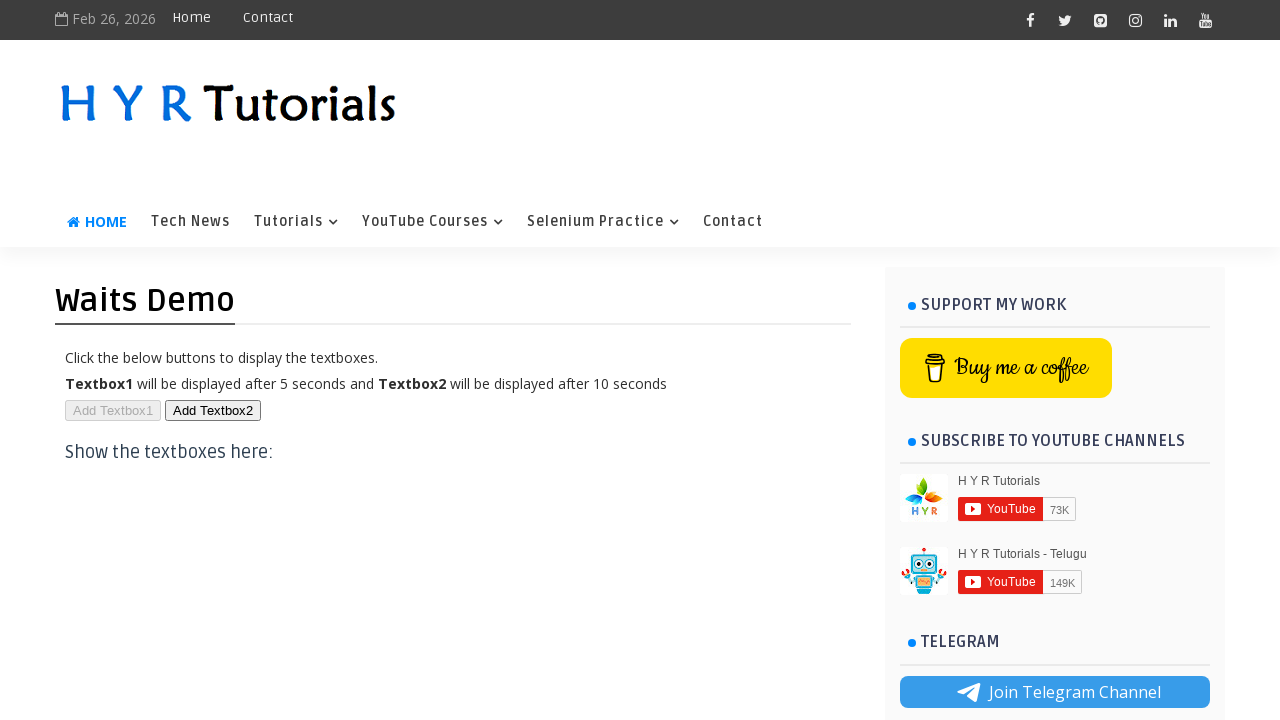

Filled text field #txt1 with 'Pankaj' on #txt1
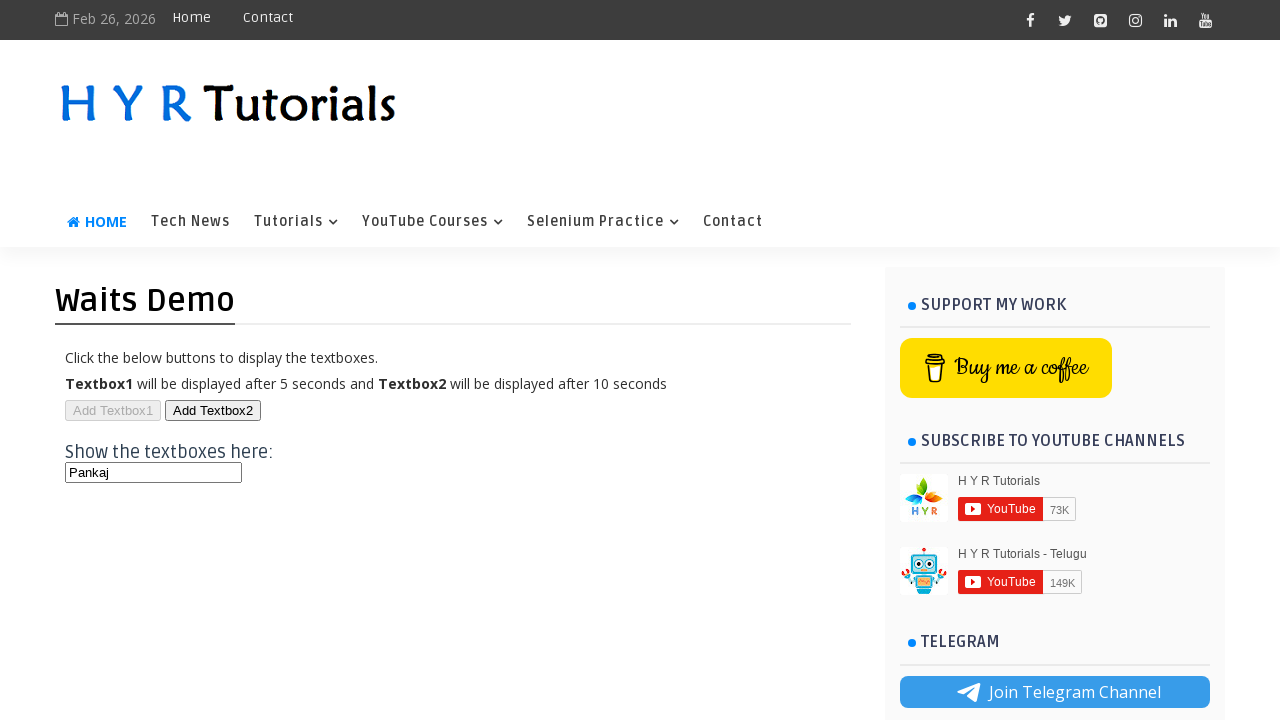

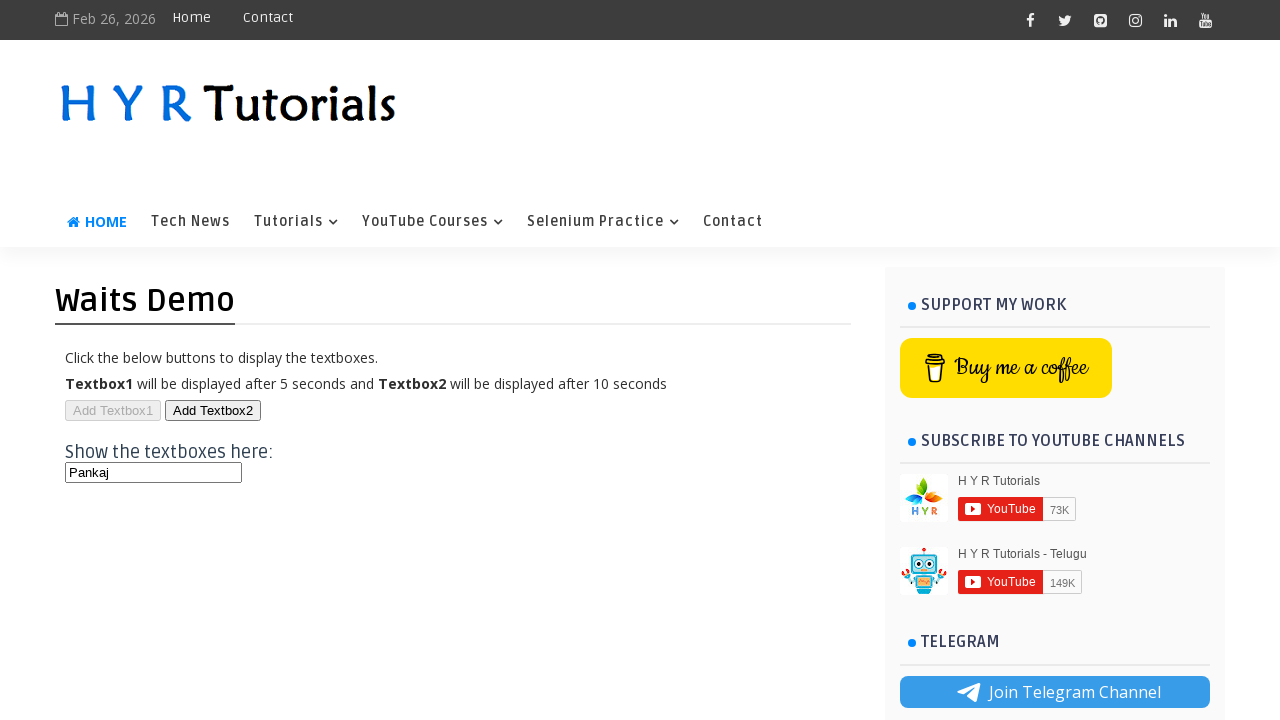